Navigates to the Selenium homepage and clicks on the Support menu item to verify navigation functionality

Starting URL: https://www.selenium.dev/

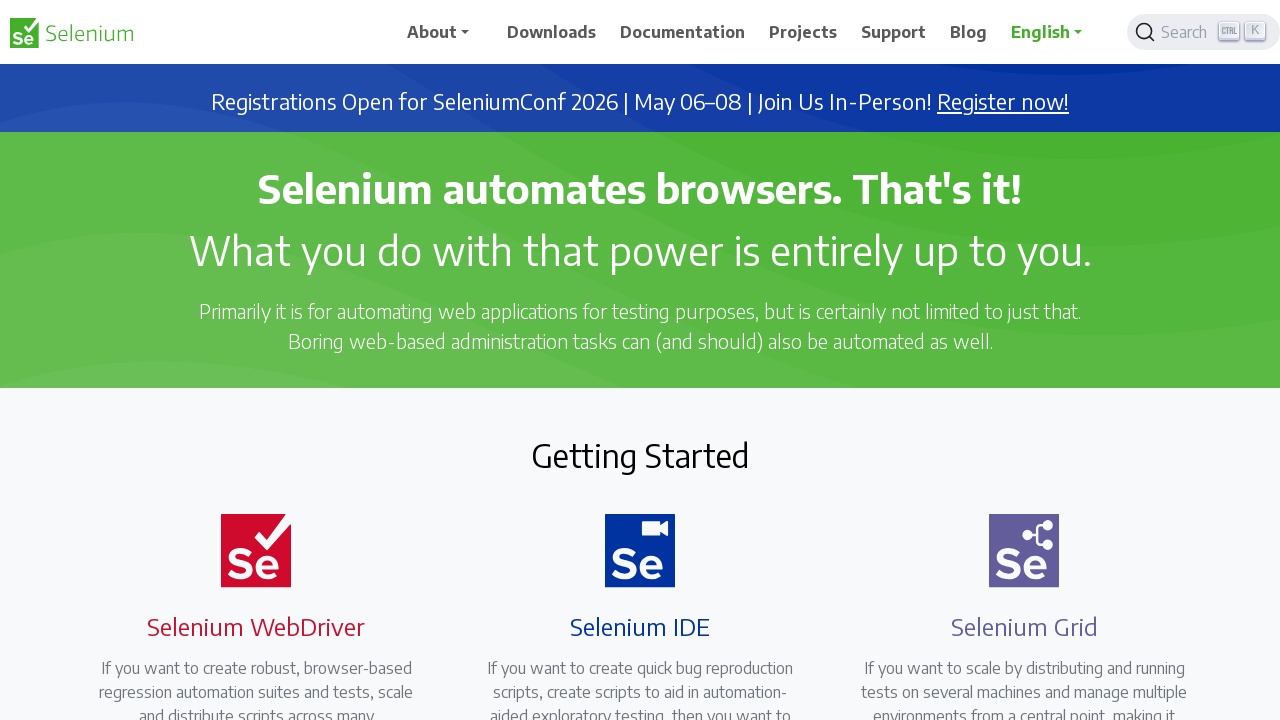

Navigated to Selenium homepage at https://www.selenium.dev/
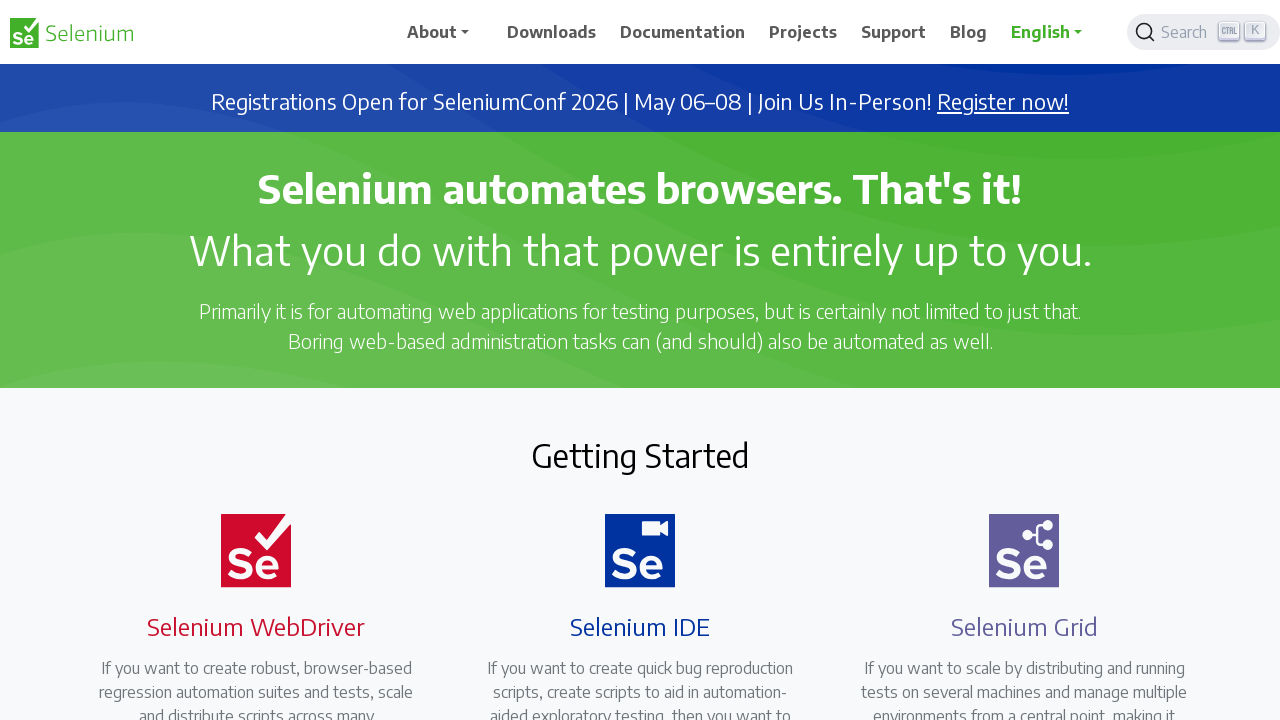

Clicked on Support menu item at (894, 32) on xpath=//span[contains(text(),'Support')]
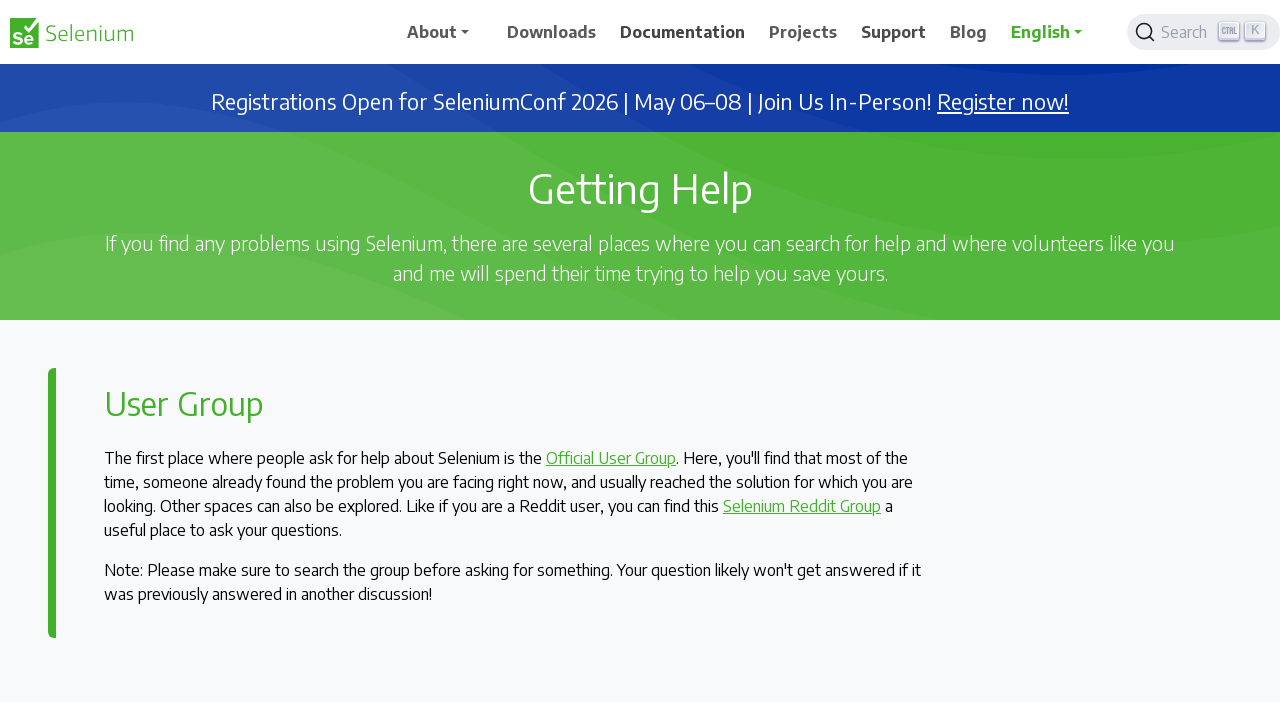

Navigation to Support page completed and network idle
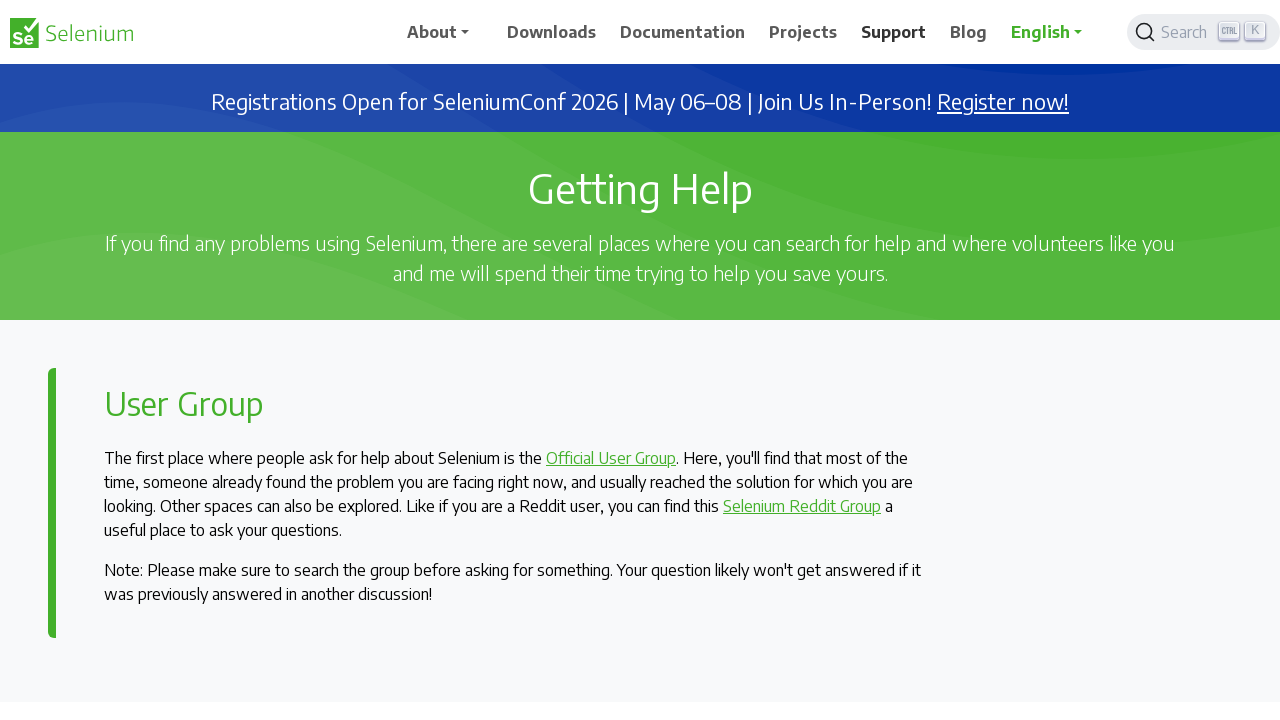

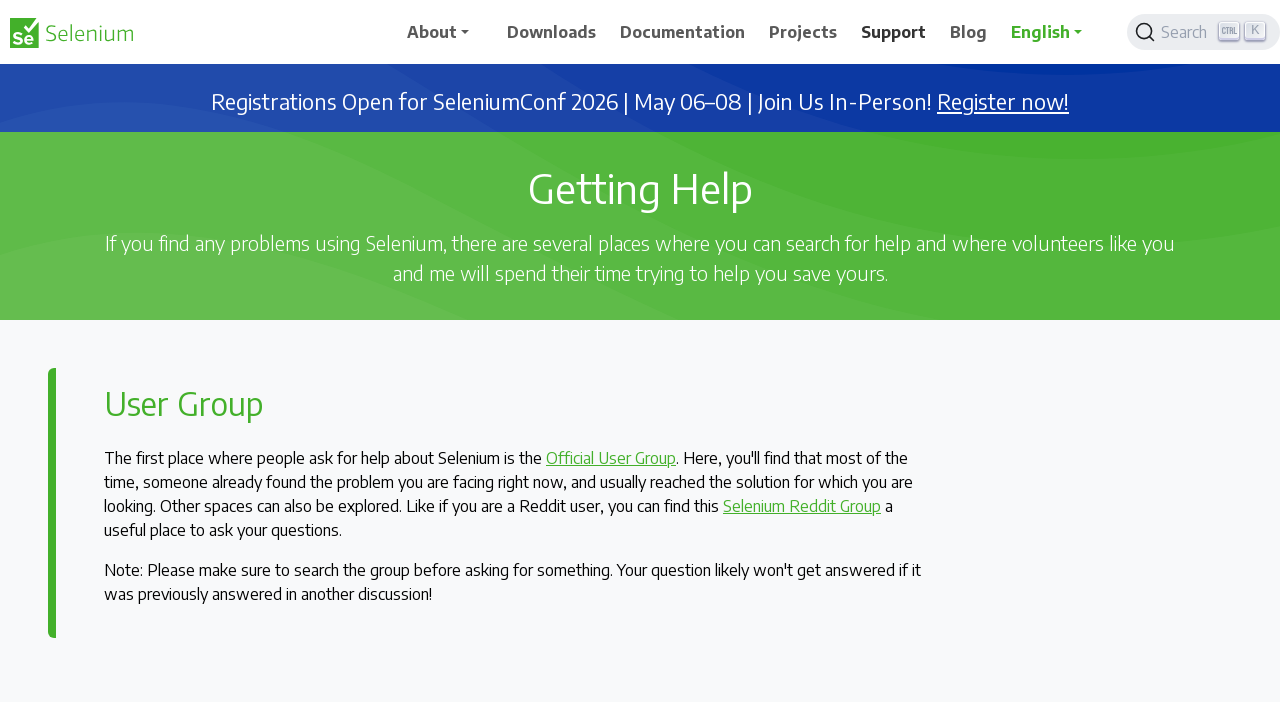